Navigates to the Vynoteka Lithuanian wine store website and waits for the page to load

Starting URL: https://www.vynoteka.lt

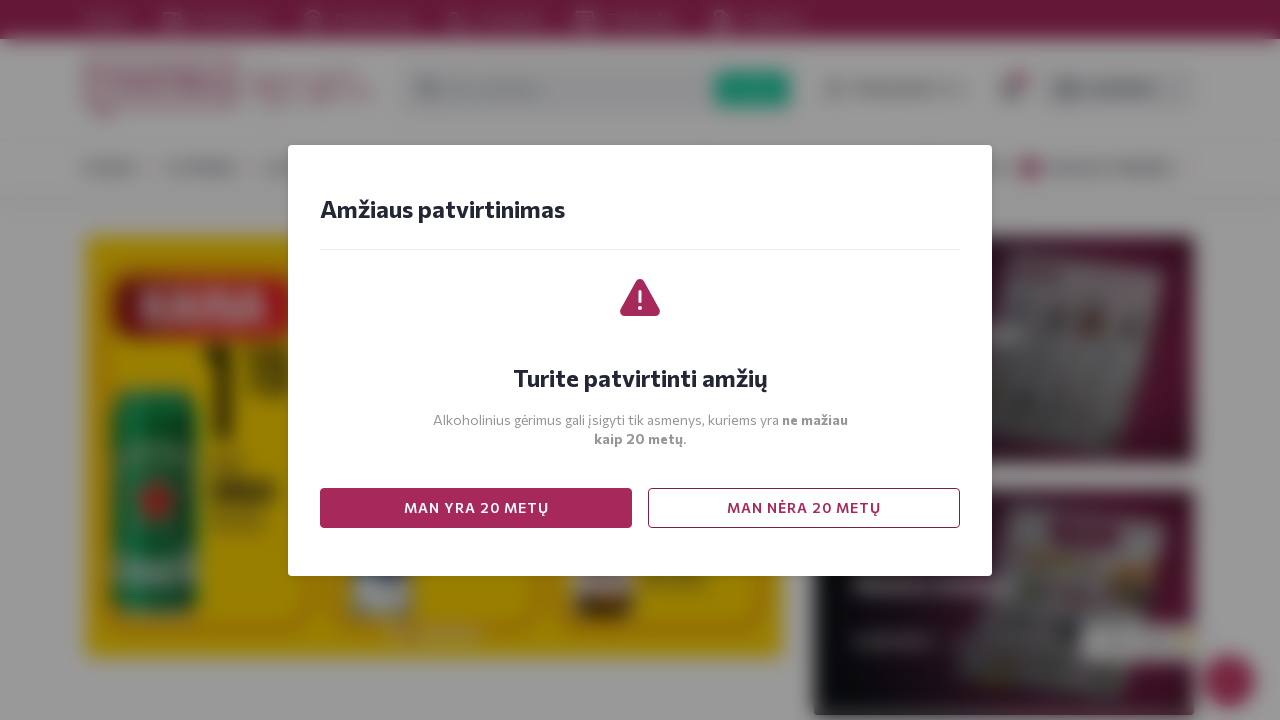

Navigated to Vynoteka Lithuanian wine store website and waited for page to fully load
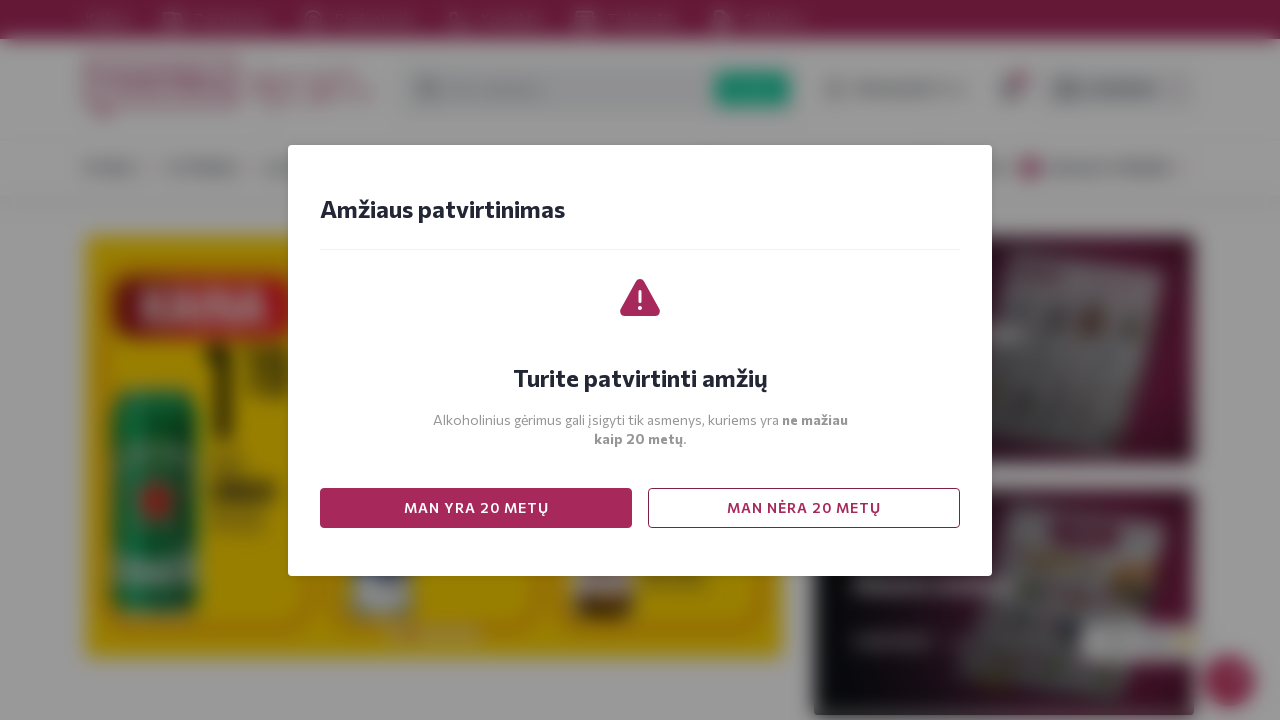

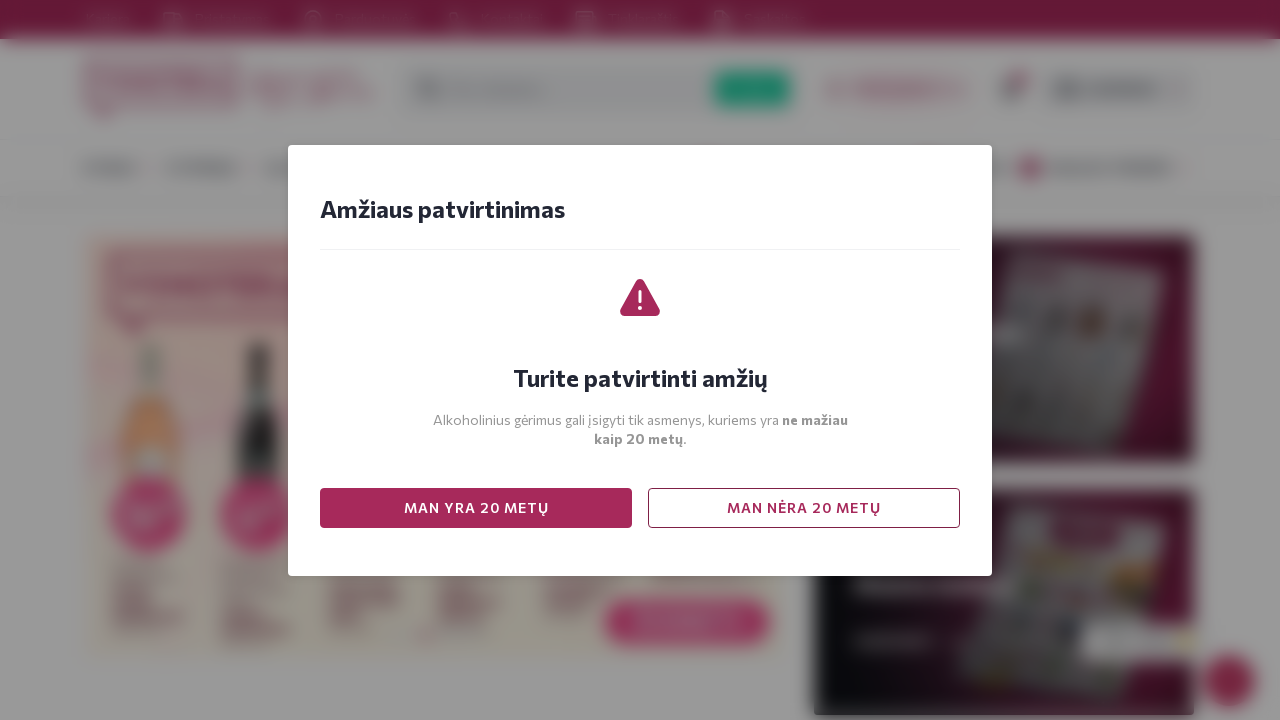